Verifies that the page title matches "OrangeHRM"

Starting URL: https://opensource-demo.orangehrmlive.com/web/index.php/auth/login

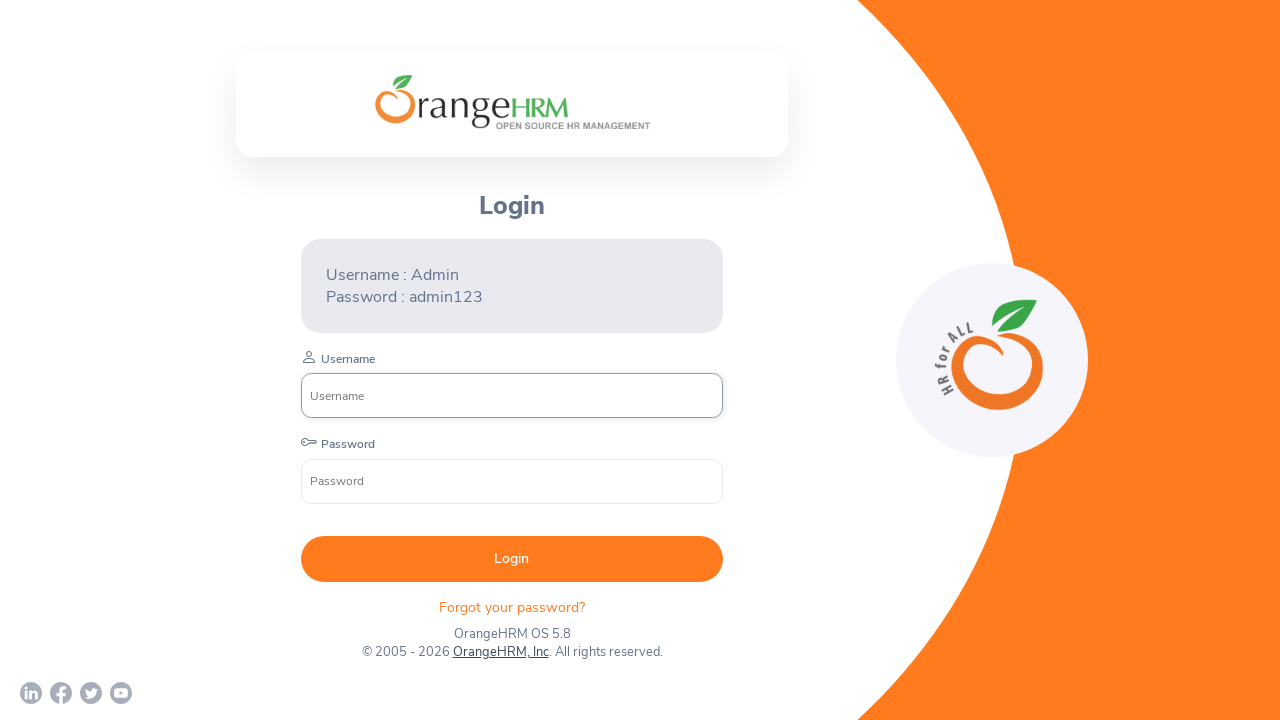

Waited for page to reach domcontentloaded state
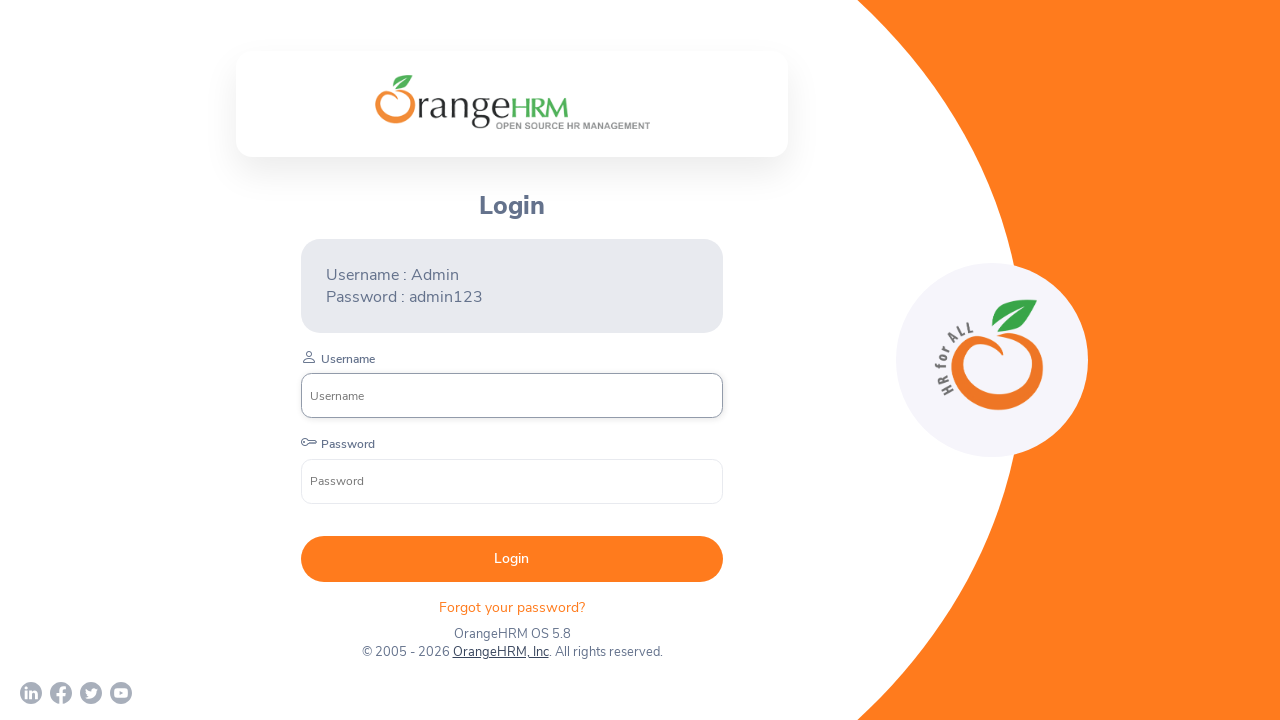

Verified page title matches 'OrangeHRM'
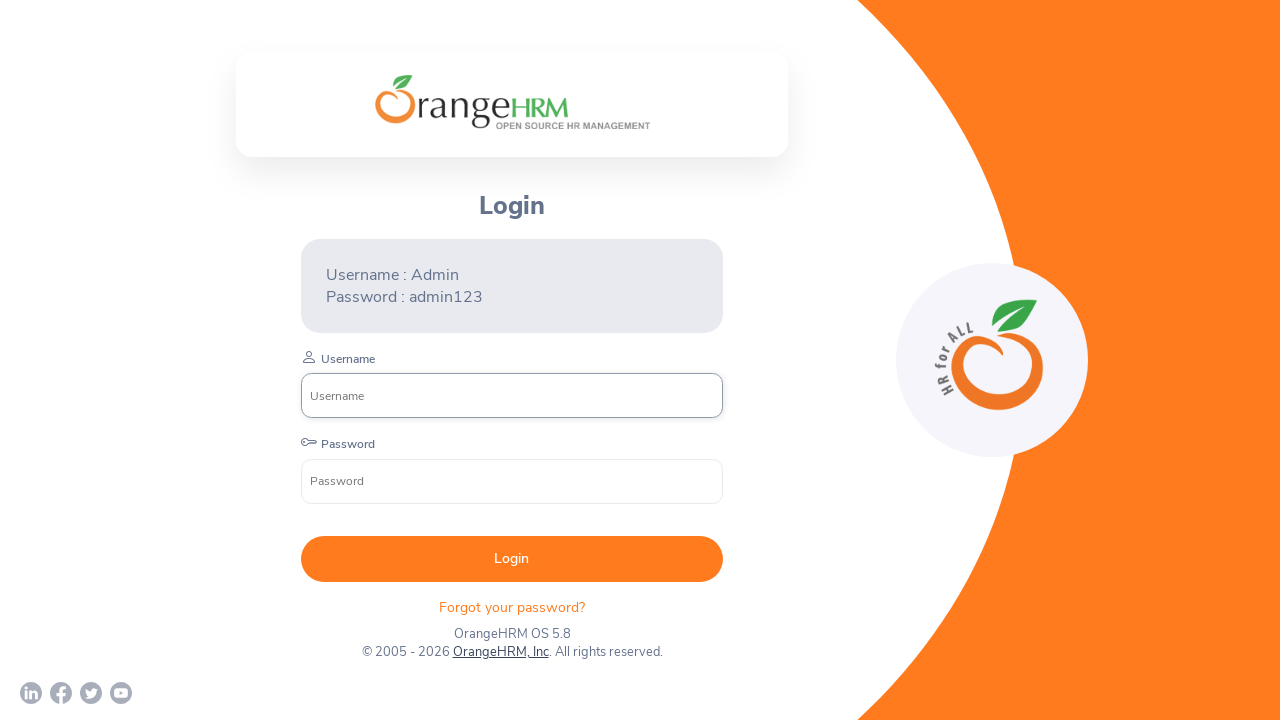

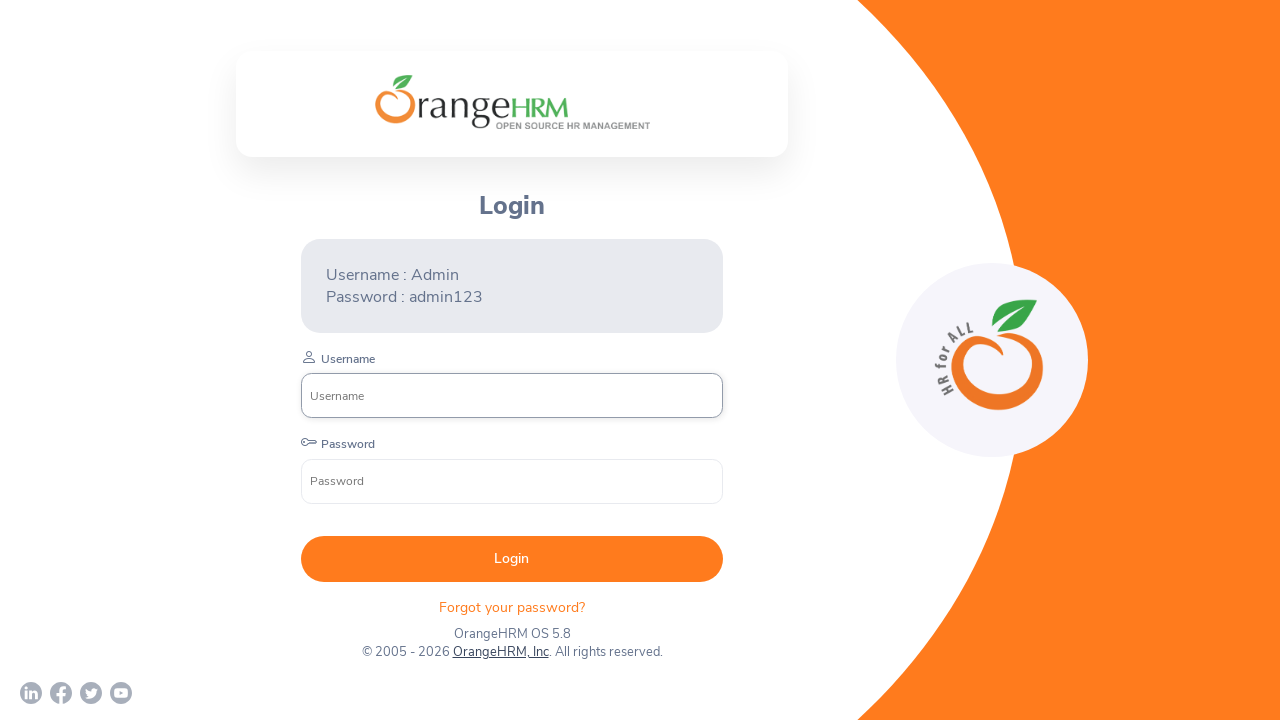